Tests search with checkbox filters, selecting and deselecting different course type filters to verify results change accordingly

Starting URL: https://opinto-opas.jyu.fi/2022/fi/haku/

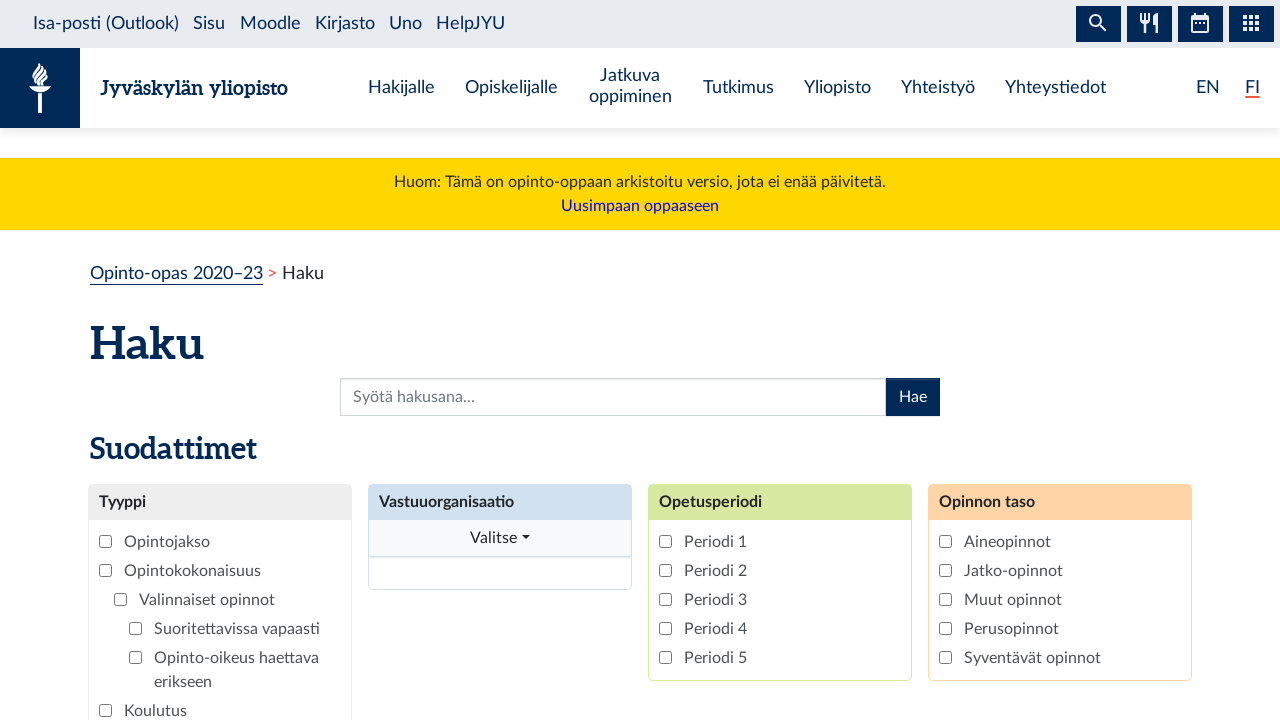

Selected courseUnit checkbox filter at (106, 541) on #type-courseUnit
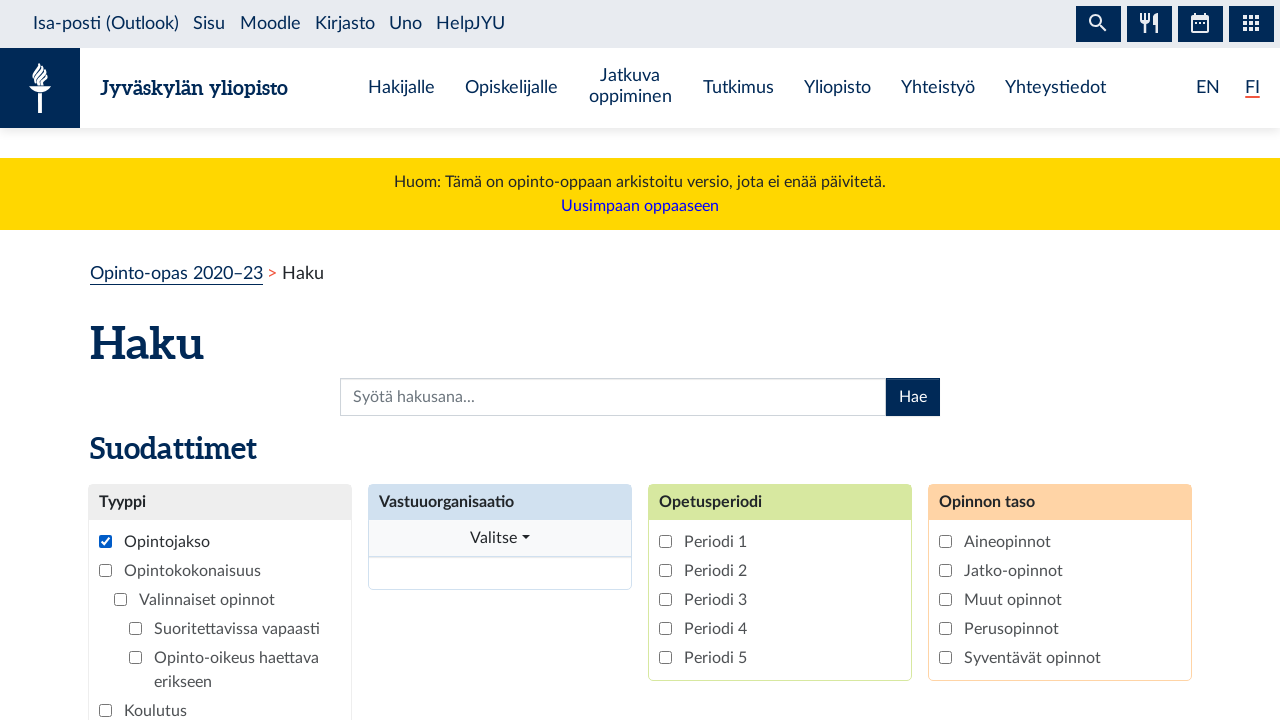

Entered 'ohjelmointi' in search field on //*[@id="content"]/div/div/div[1]/div/input
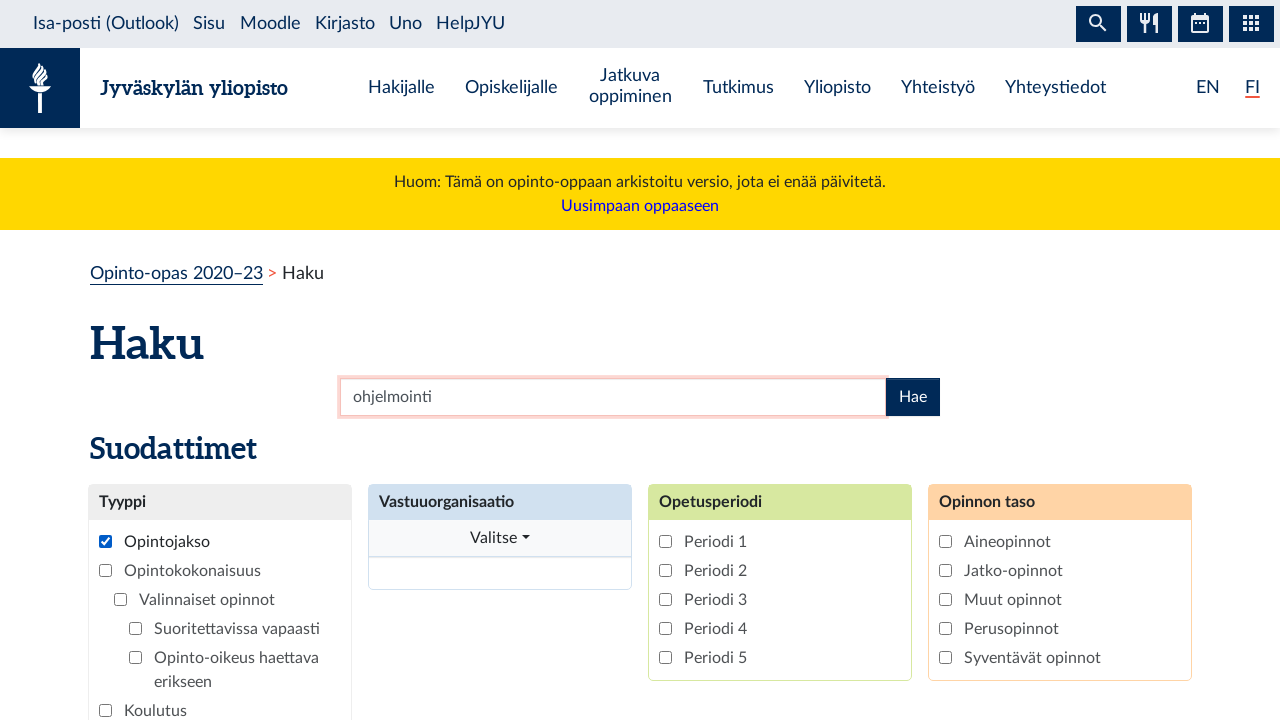

Clicked search button at (913, 397) on xpath=//*[@id="content"]/div/div/div[1]/div/button
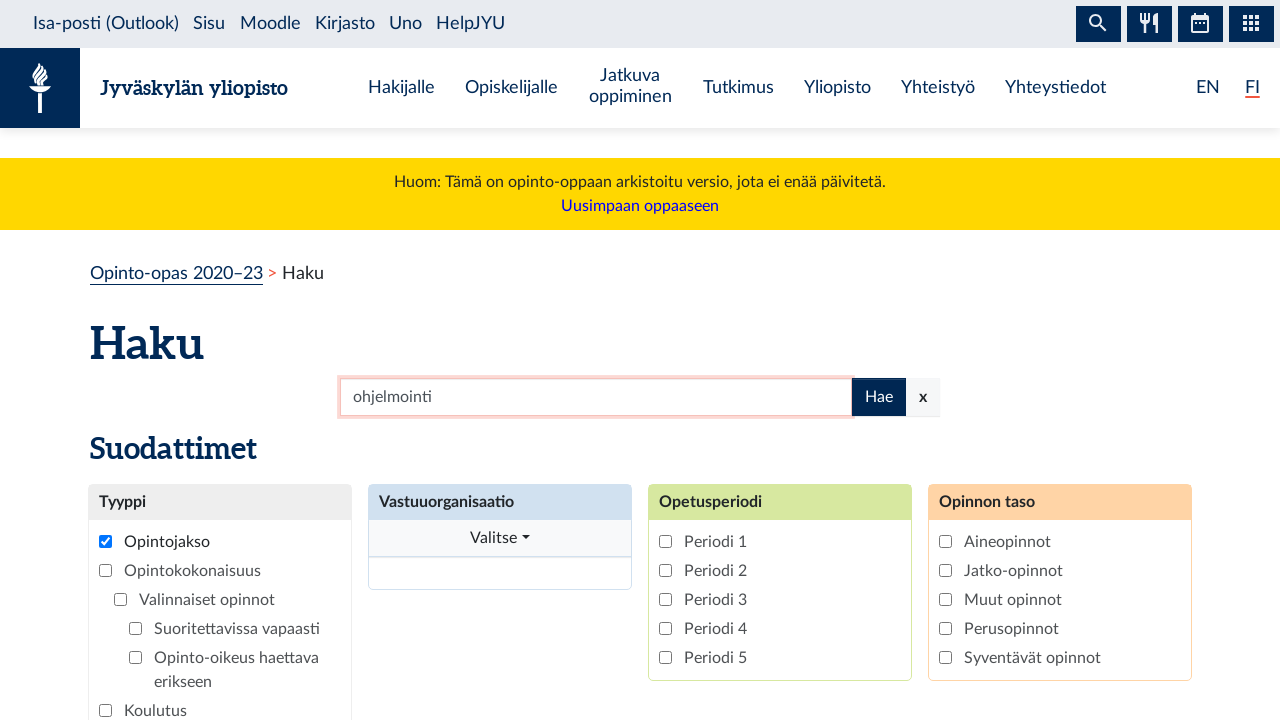

Verified Ohjelmointi 2 course appears in results
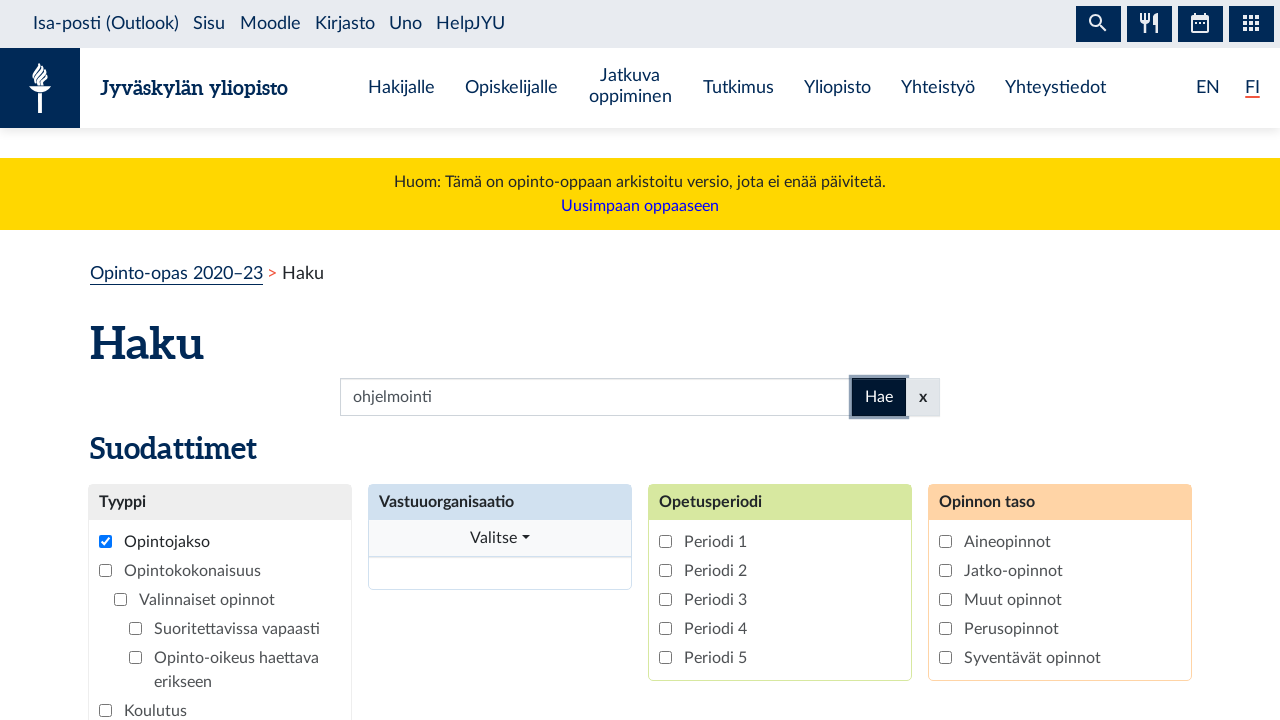

Verified Ohjelmointi 1 course appears in results
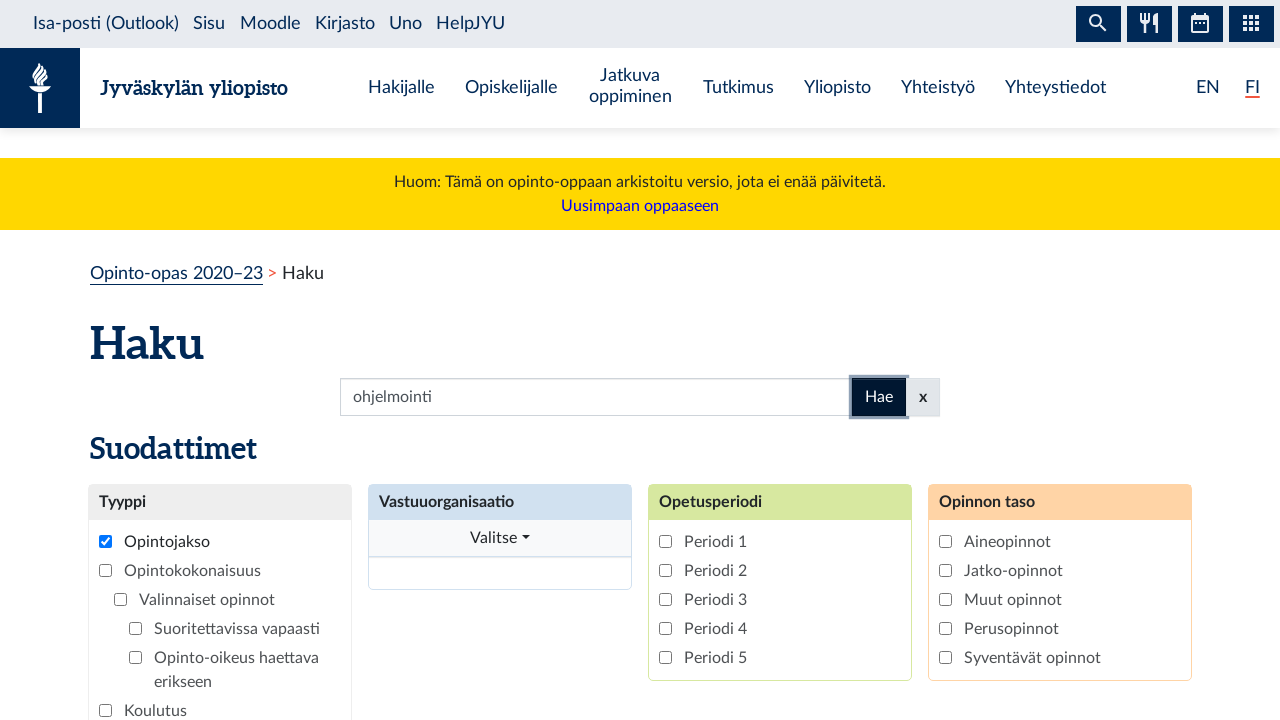

Deselected courseUnit checkbox filter at (106, 541) on #type-courseUnit
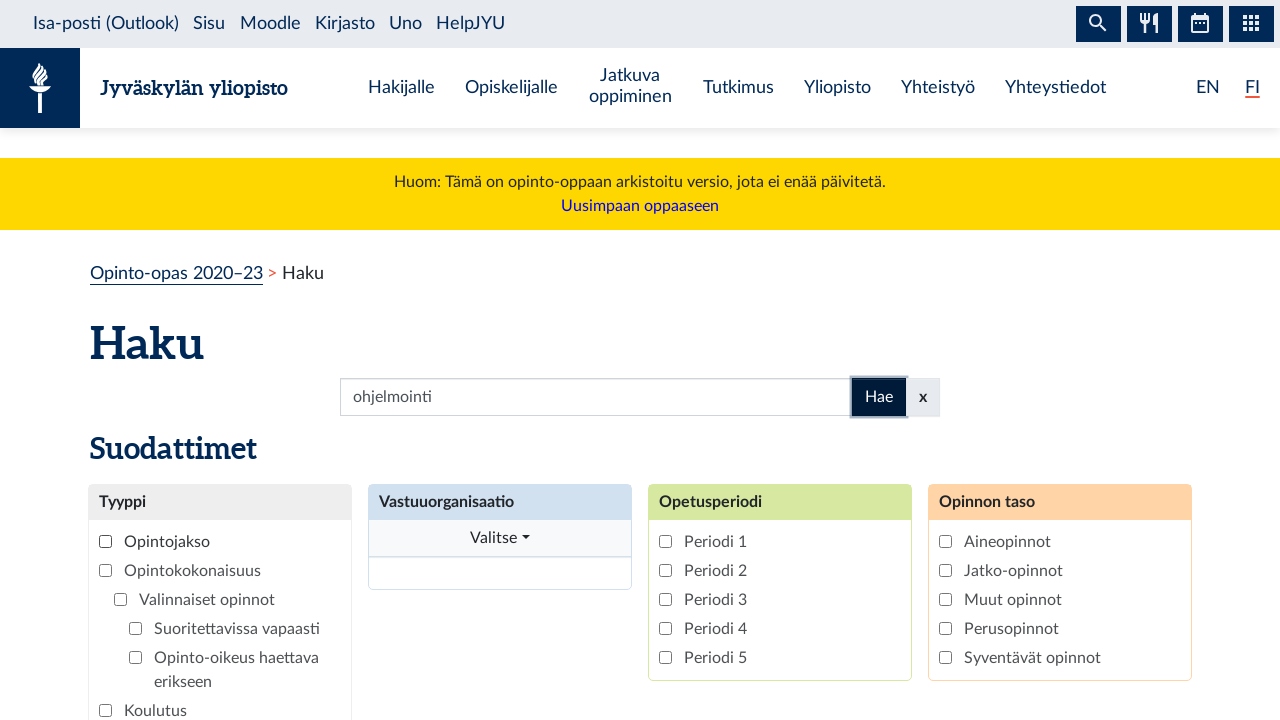

Selected module checkbox filter at (106, 570) on #type-module
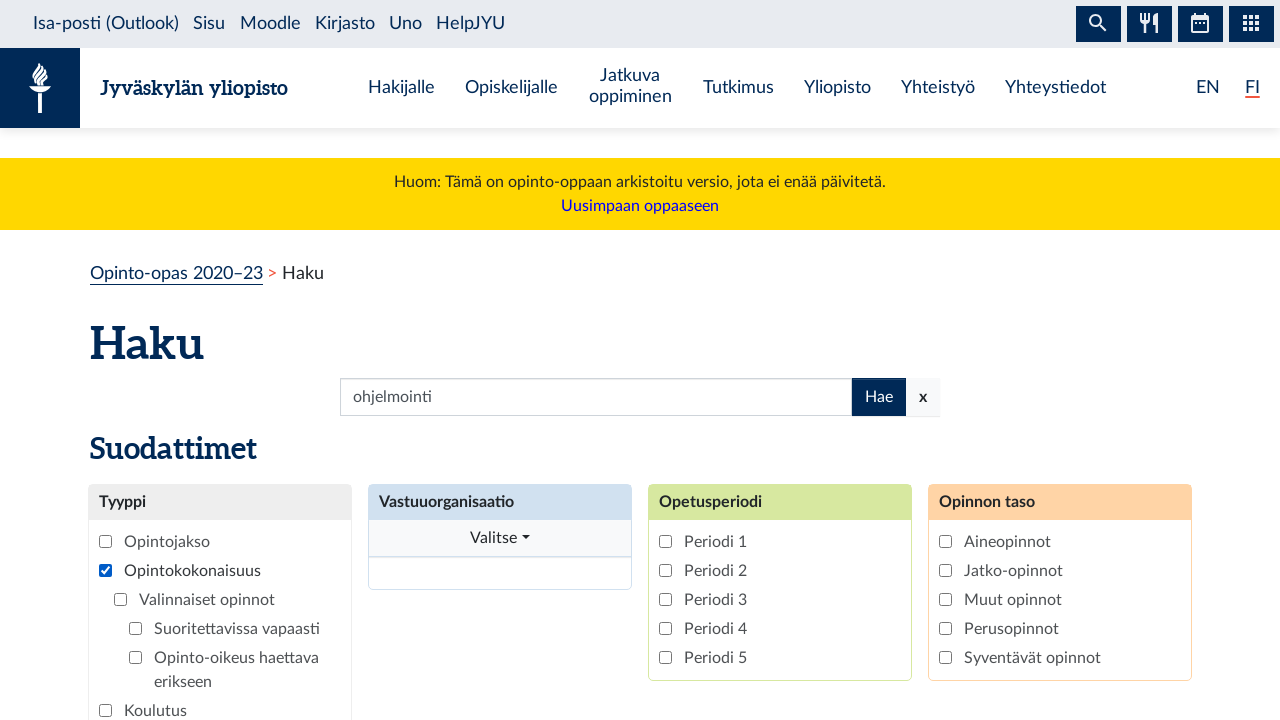

Verified Ohjelmointi 2 course is no longer visible after changing filters
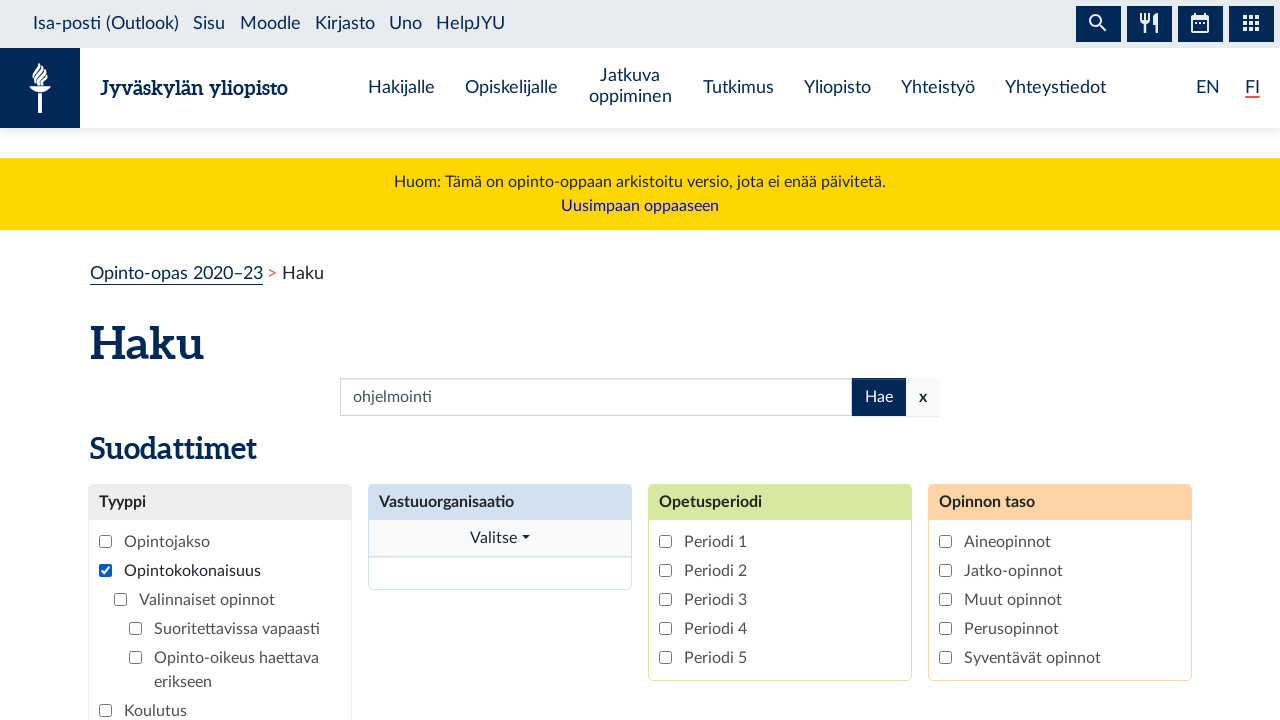

Verified Ohjelmointi 1 course is no longer visible after changing filters
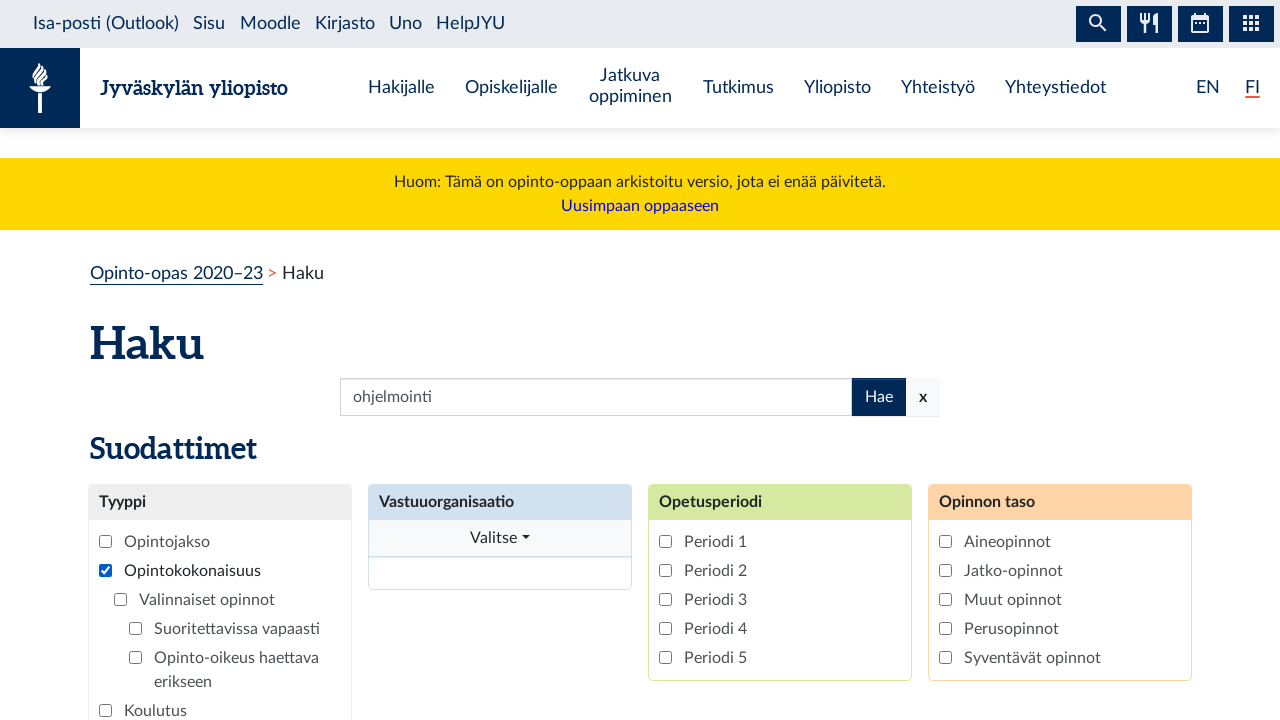

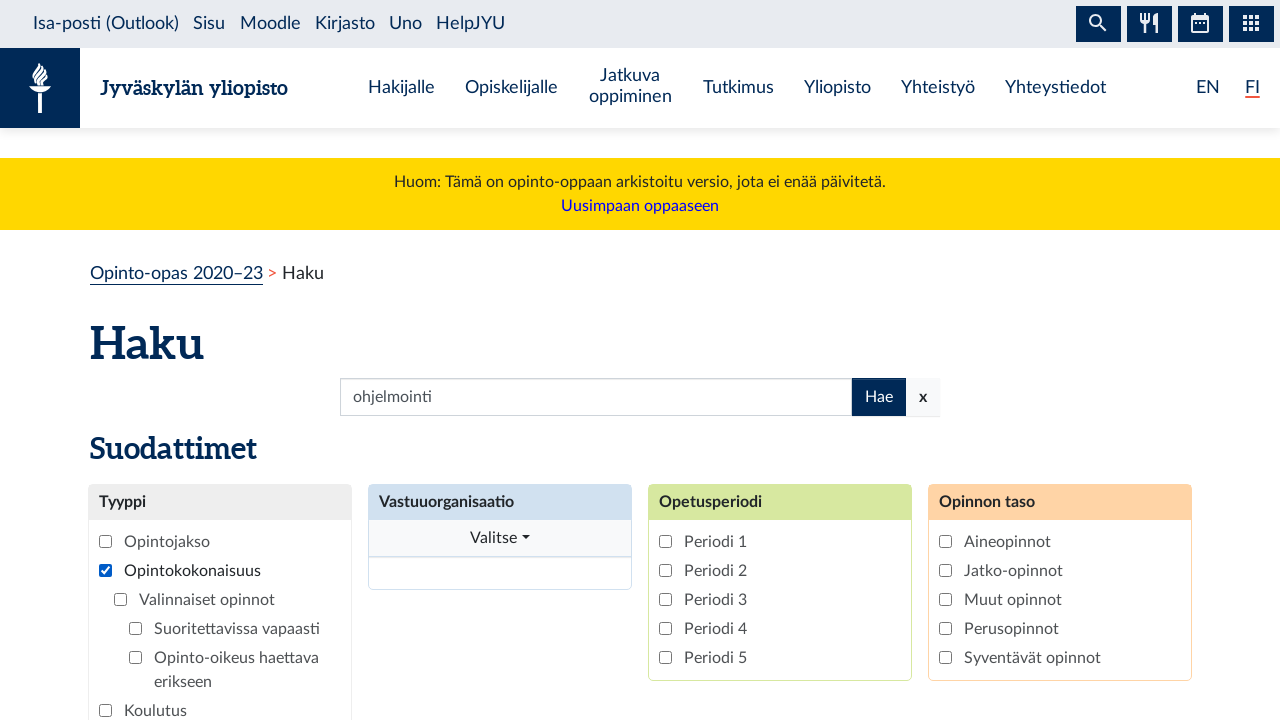